Tests dropdown functionality by attempting to select an option and verifying the selected value on a public test site.

Starting URL: https://the-internet.herokuapp.com/dropdown

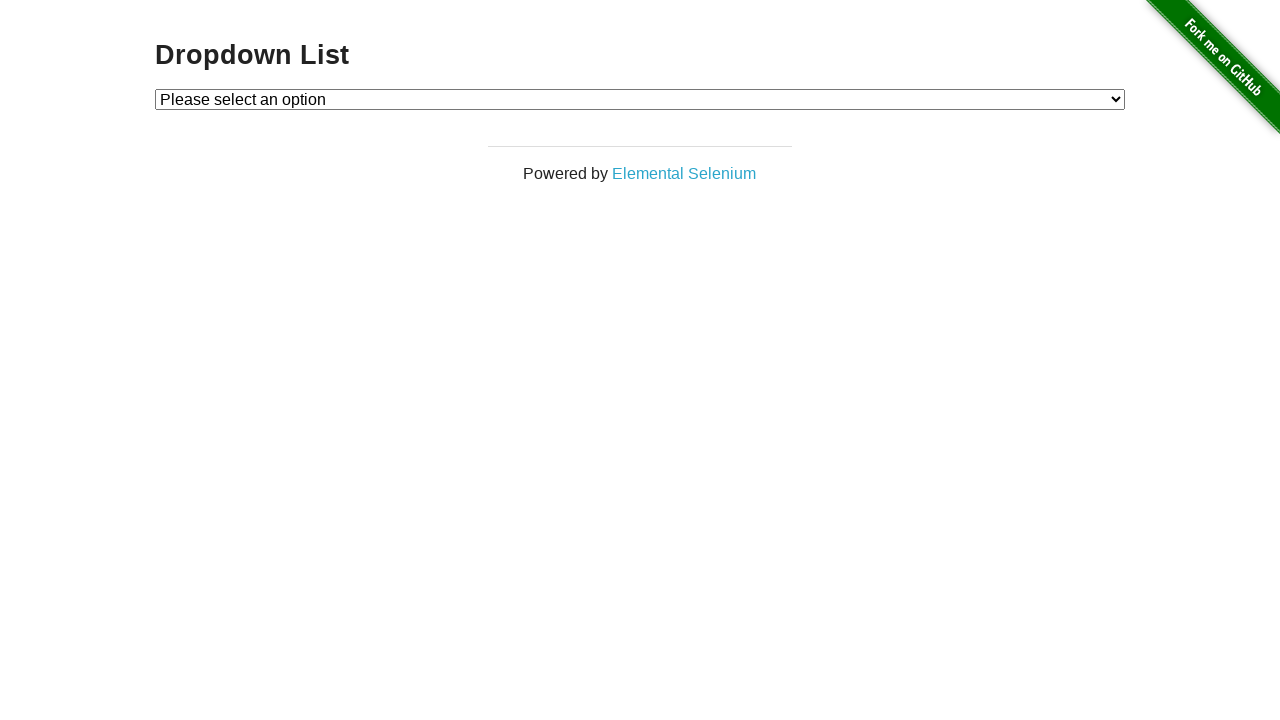

Waited for dropdown element to be visible
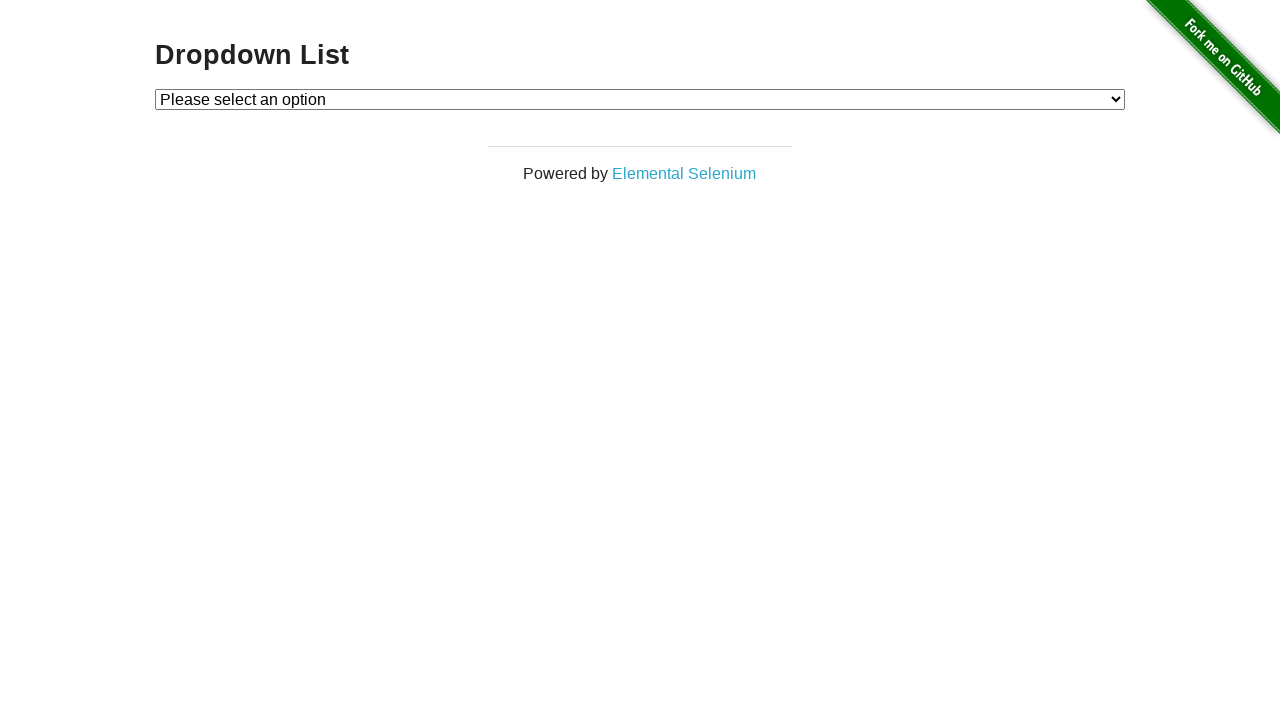

Selected 'Option 1' from the dropdown on #dropdown
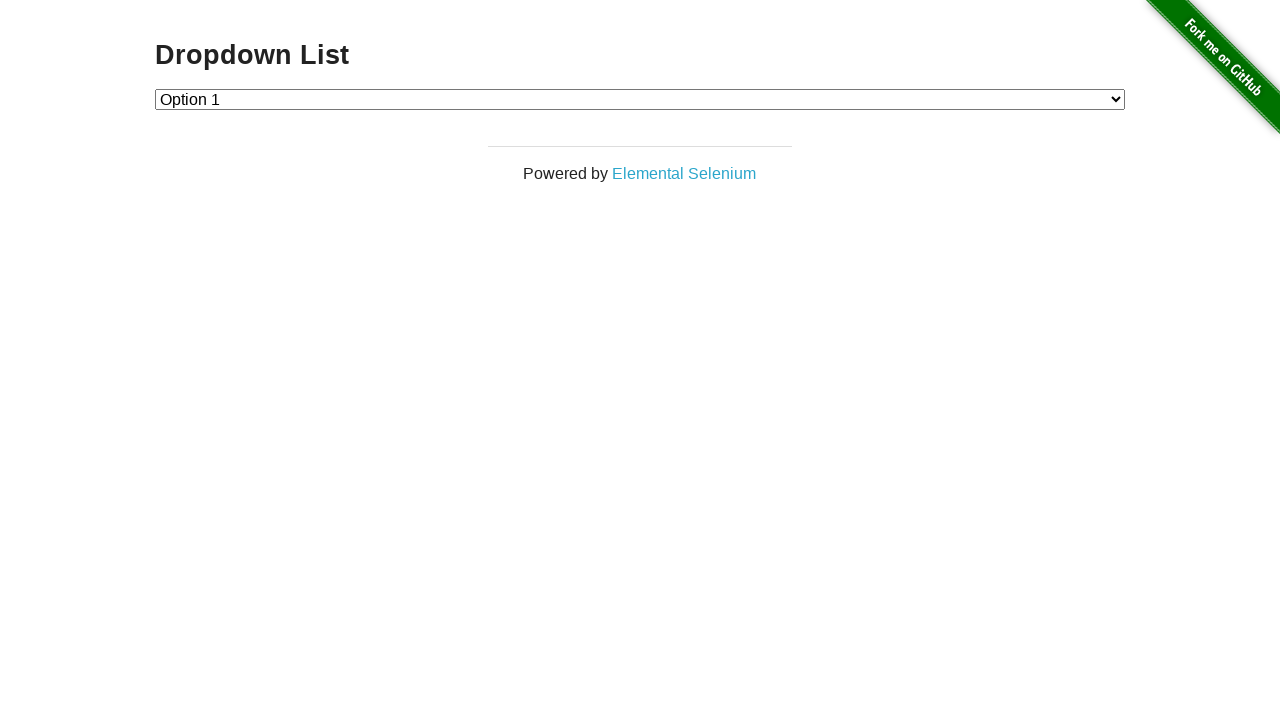

Retrieved selected dropdown value: 1
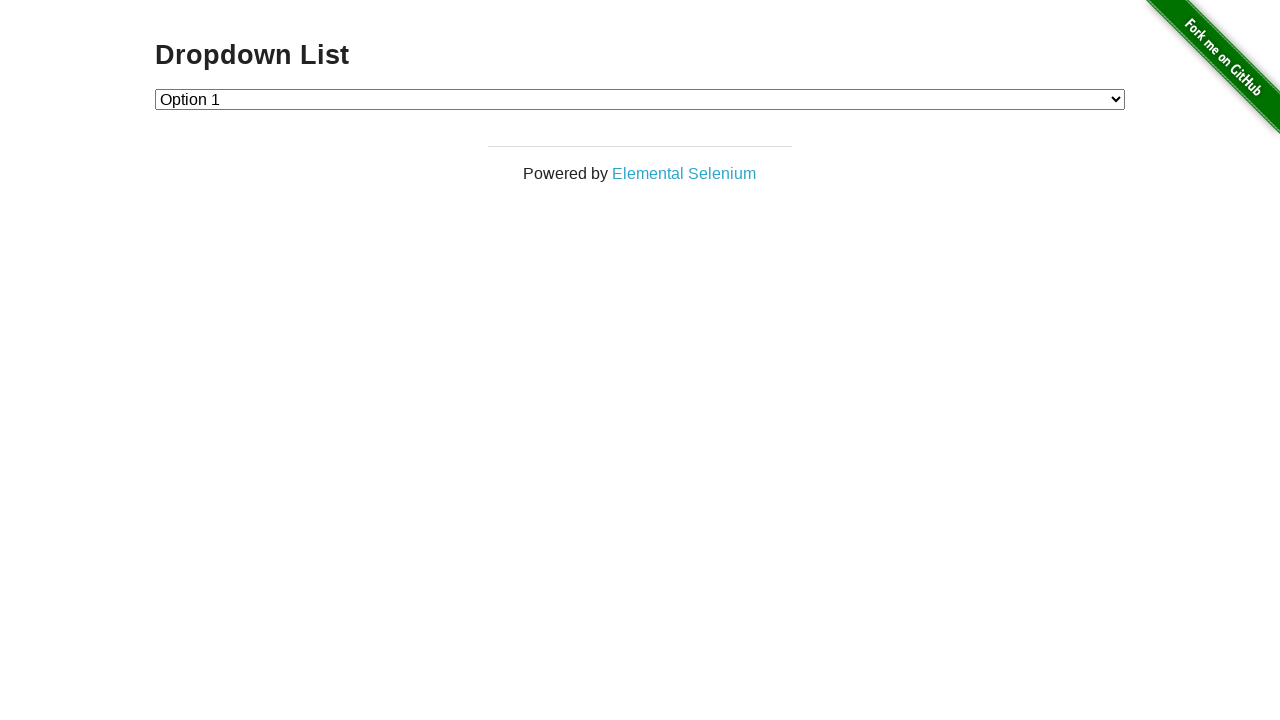

Selected 'Option 2' from the dropdown on #dropdown
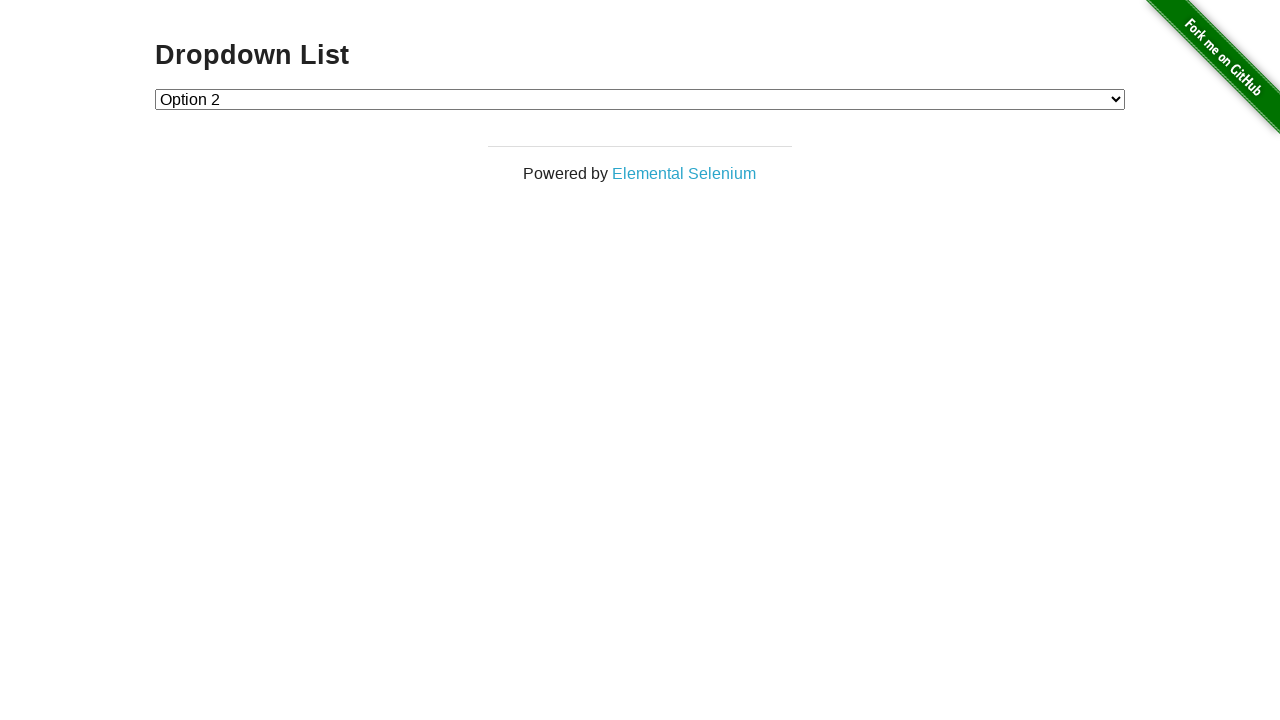

Verified that dropdown value changed to '2'
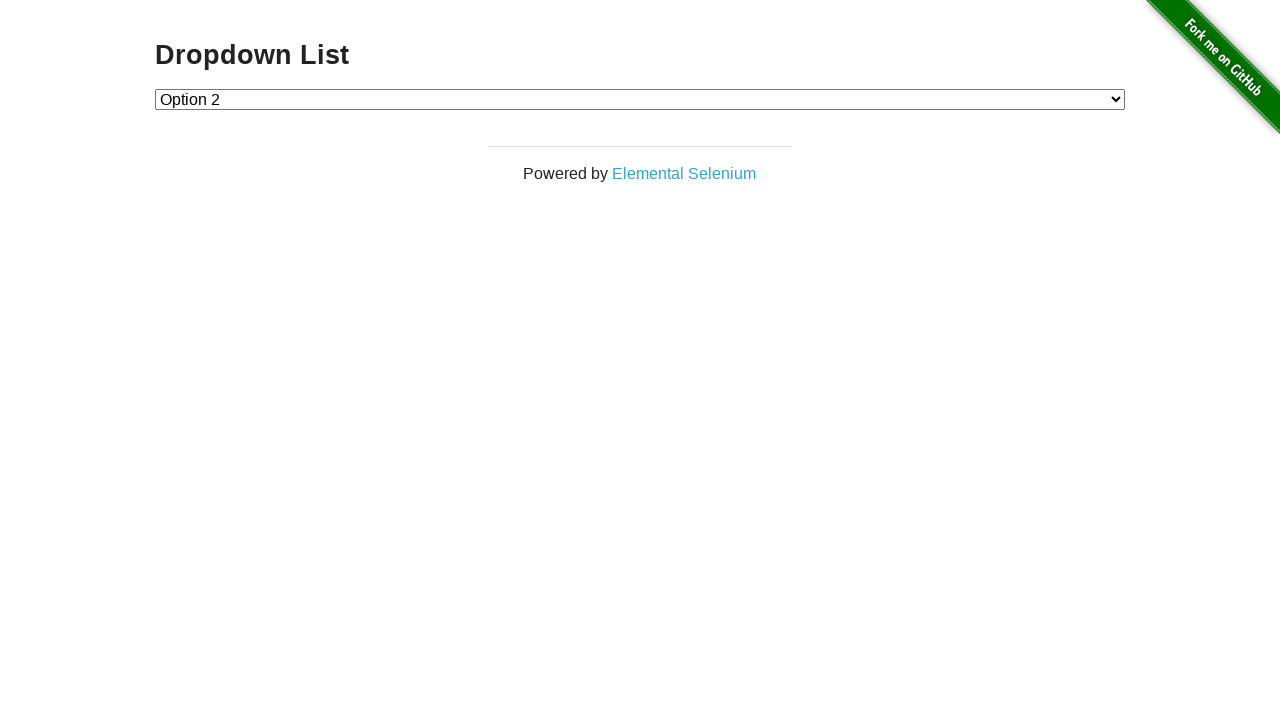

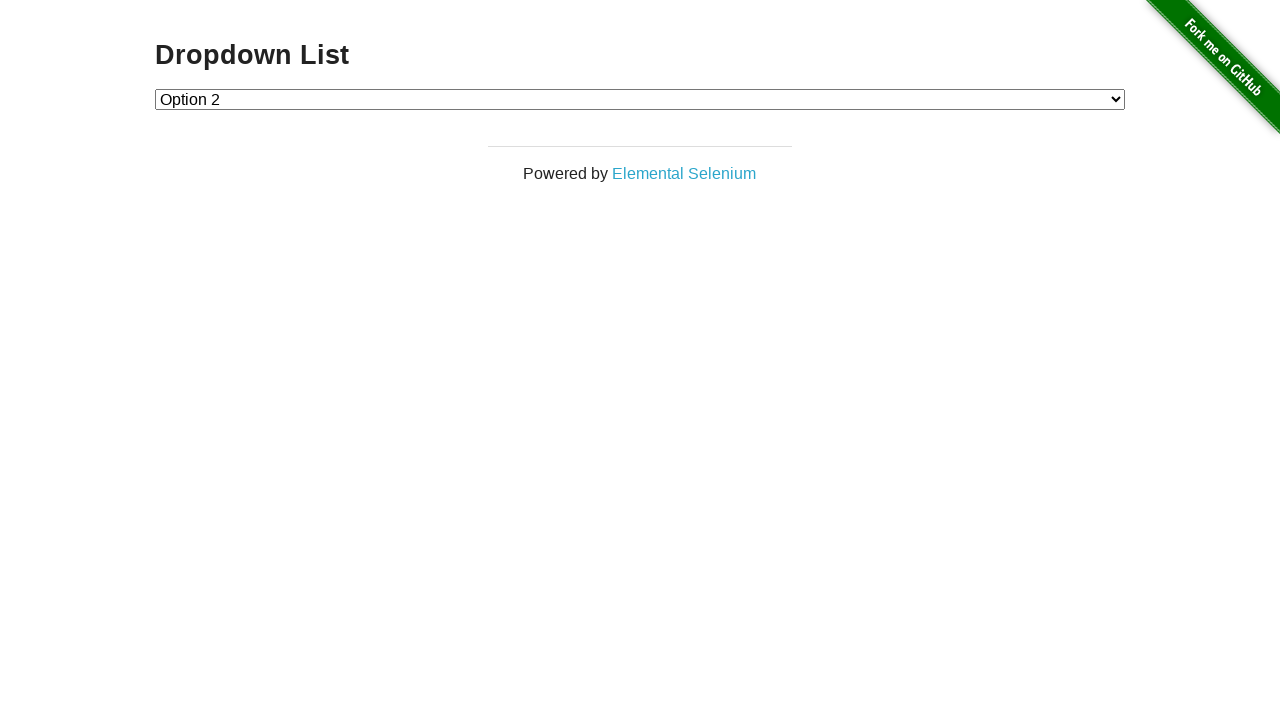